Tests scrolling functionality by scrolling down to a specific element using Actions moveToElement, then scrolling back up using PAGE_UP keys

Starting URL: https://practice.cydeo.com/

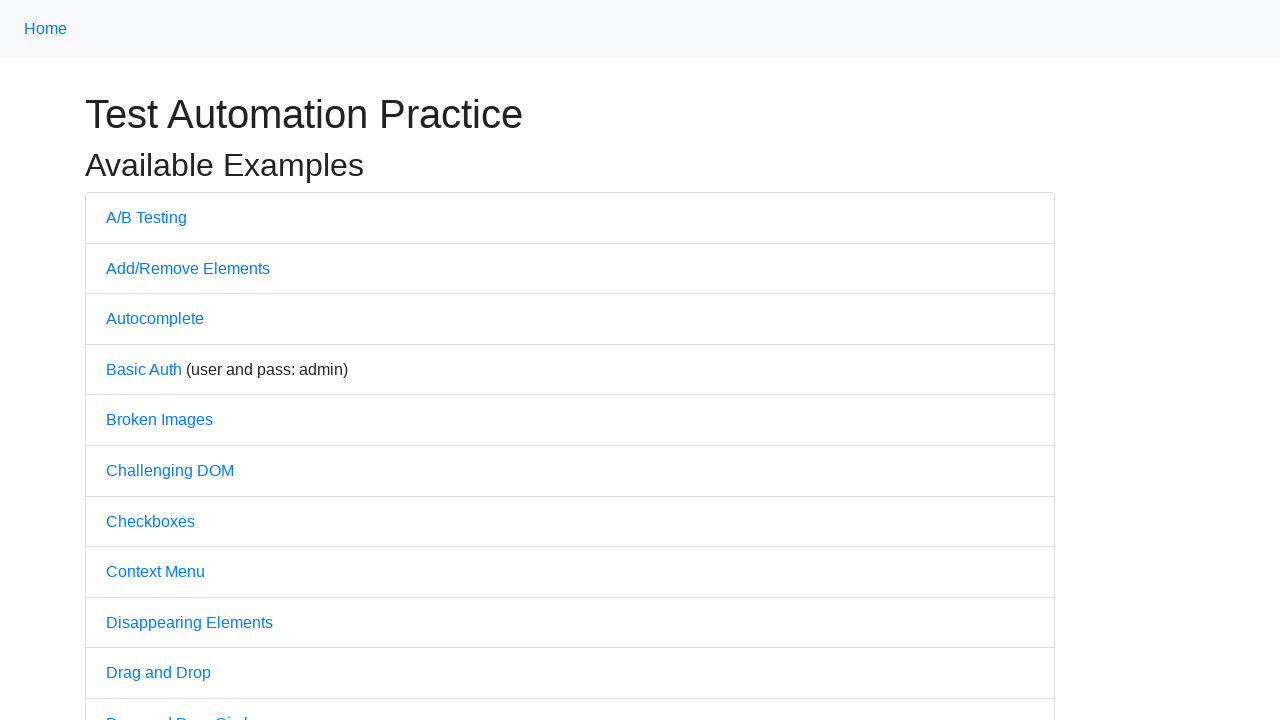

Located CYDEO link element
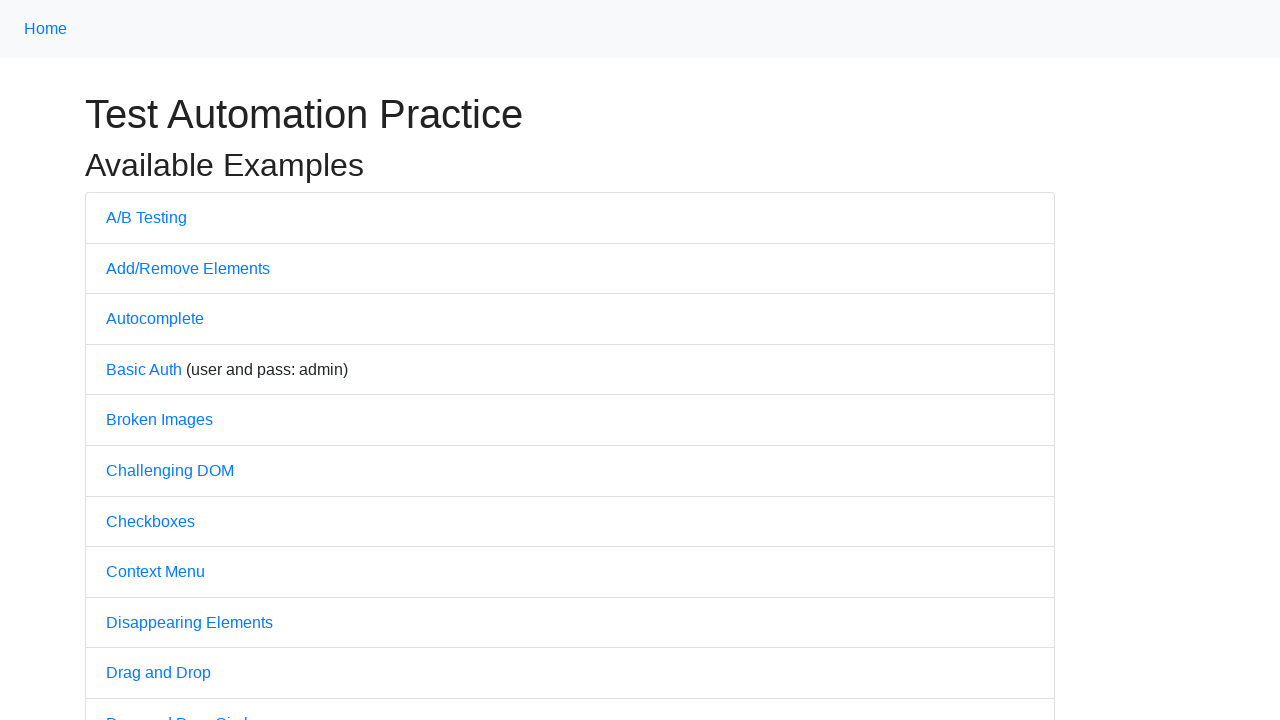

Scrolled down to CYDEO link by hovering over element at (614, 707) on a:has-text('CYDEO')
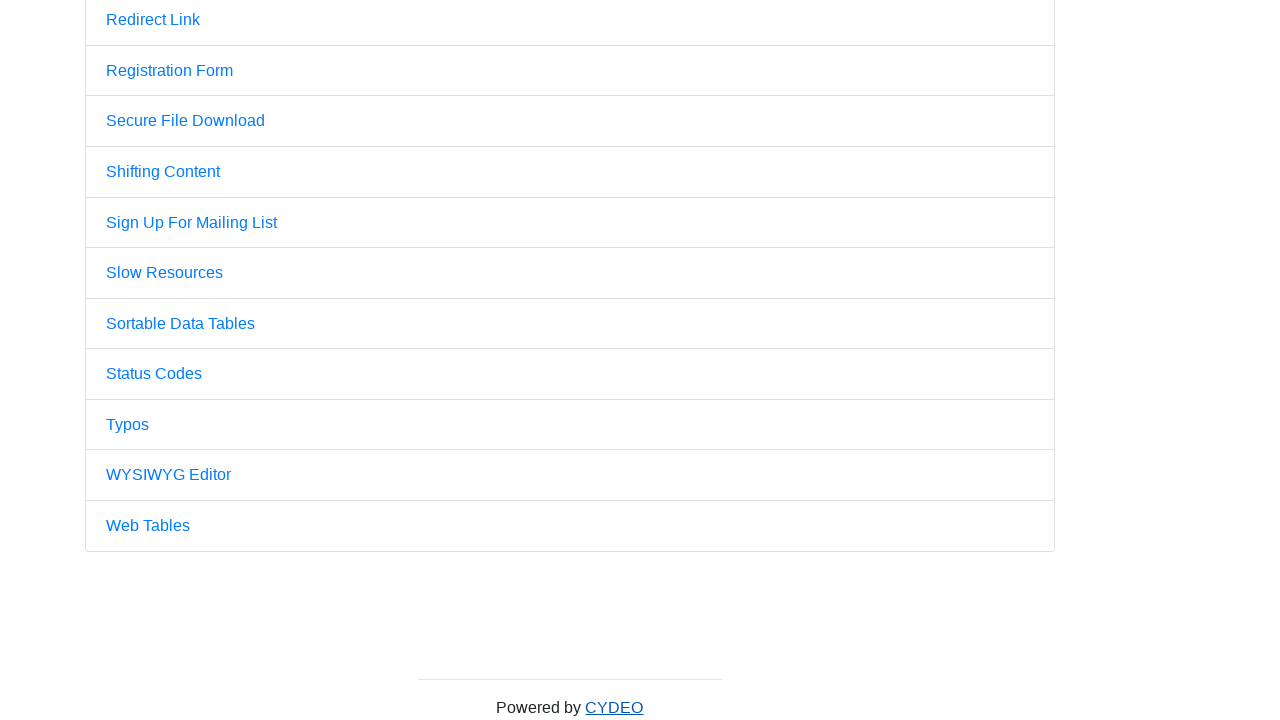

Pressed PAGE_UP to scroll up
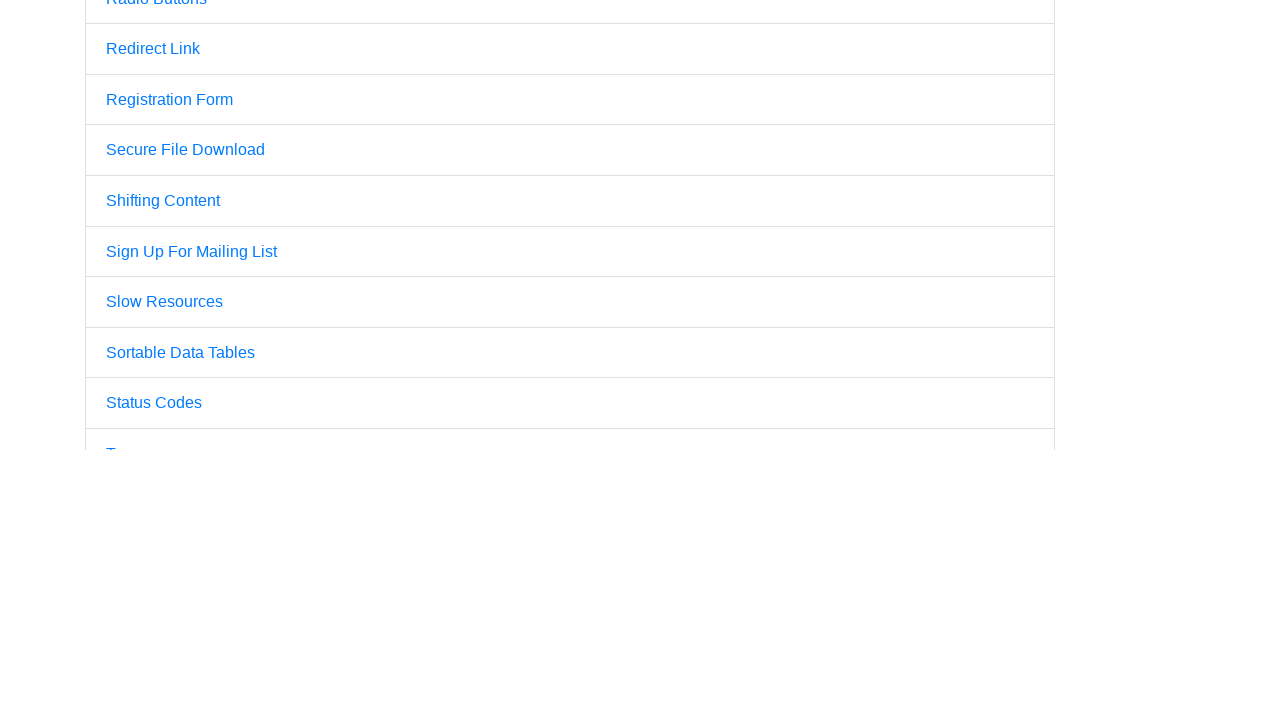

Pressed PAGE_UP again to scroll up further
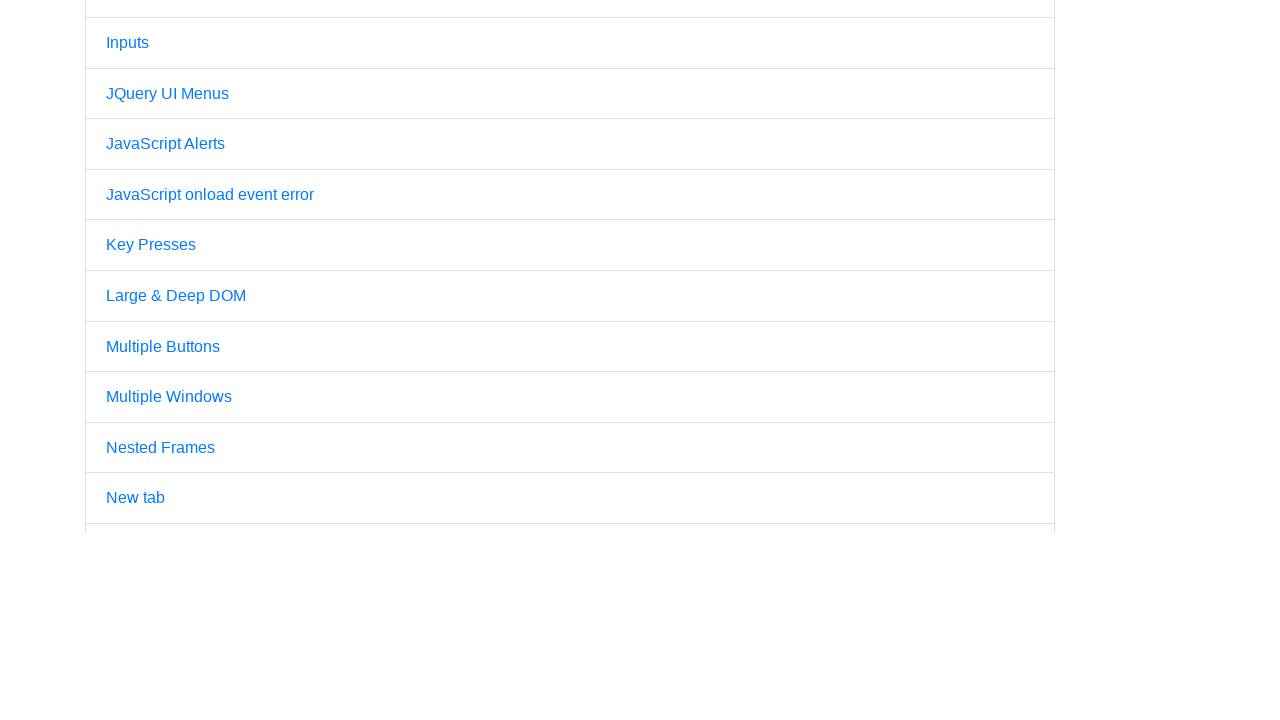

Pressed PAGE_UP once more to return to top of page
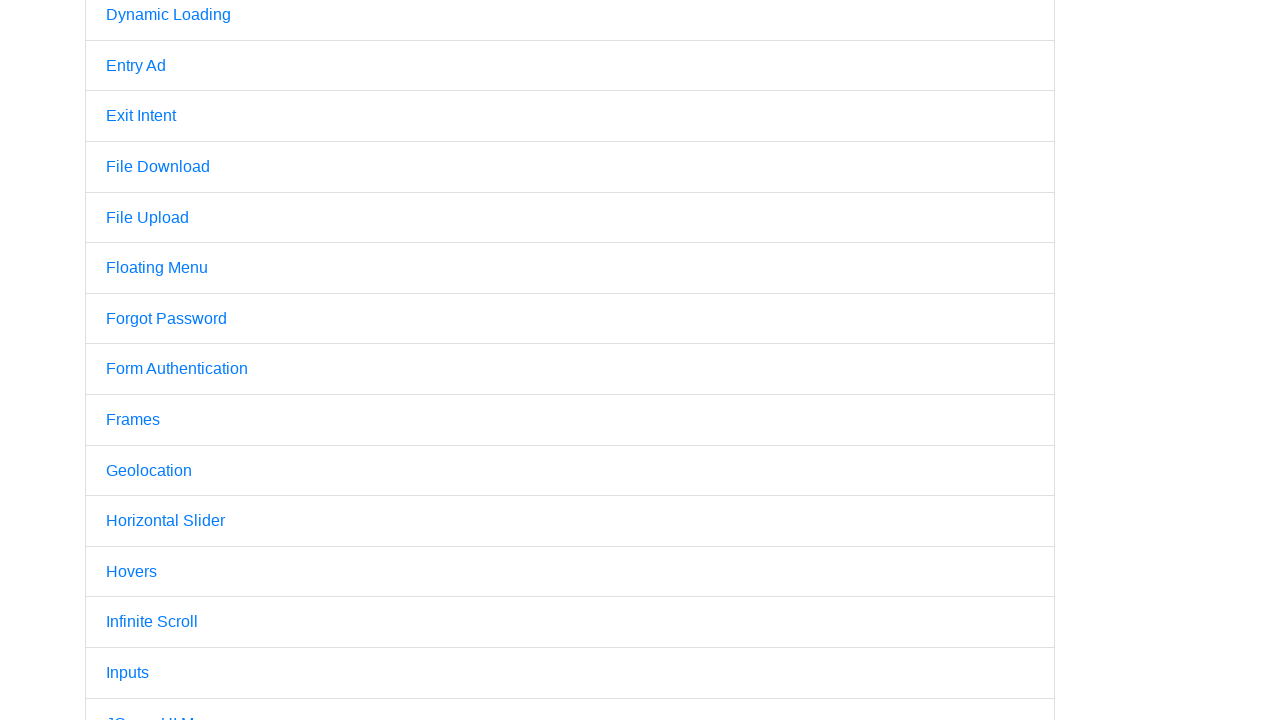

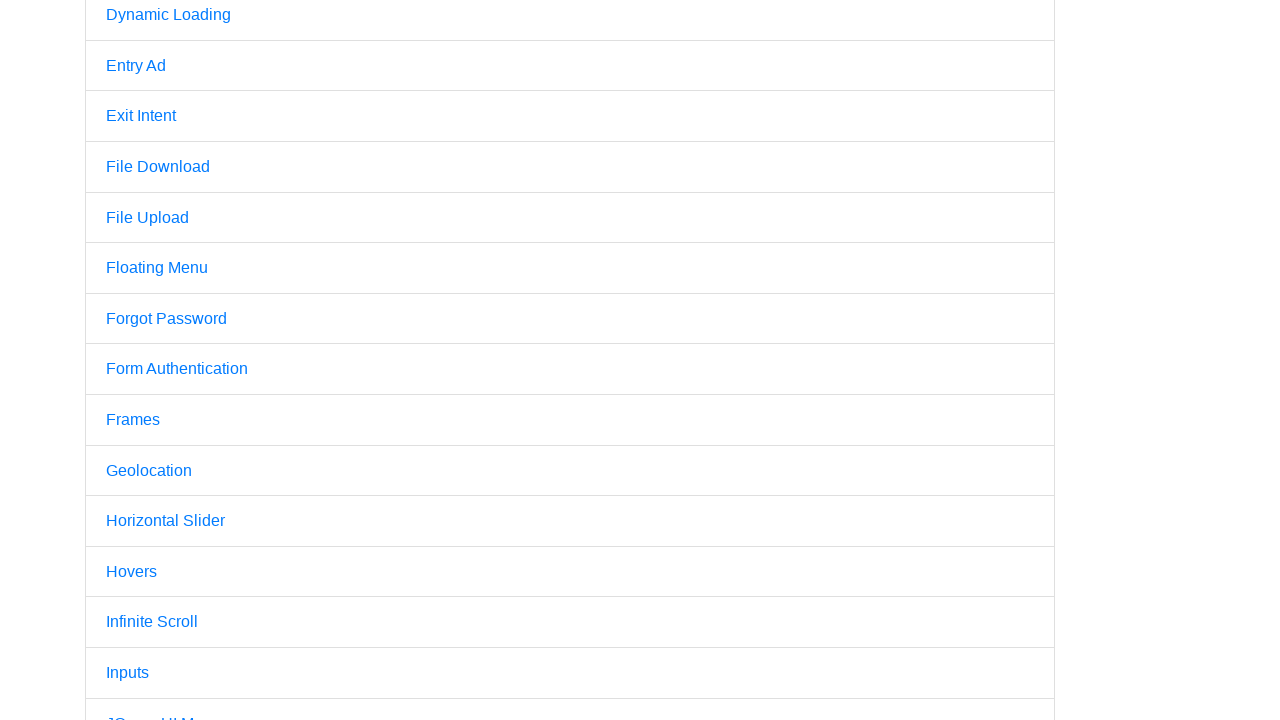